Tests that clicking the prompt button displays a prompt dialog, entering a name and accepting shows the entered name in the result

Starting URL: https://demoqa.com/alerts

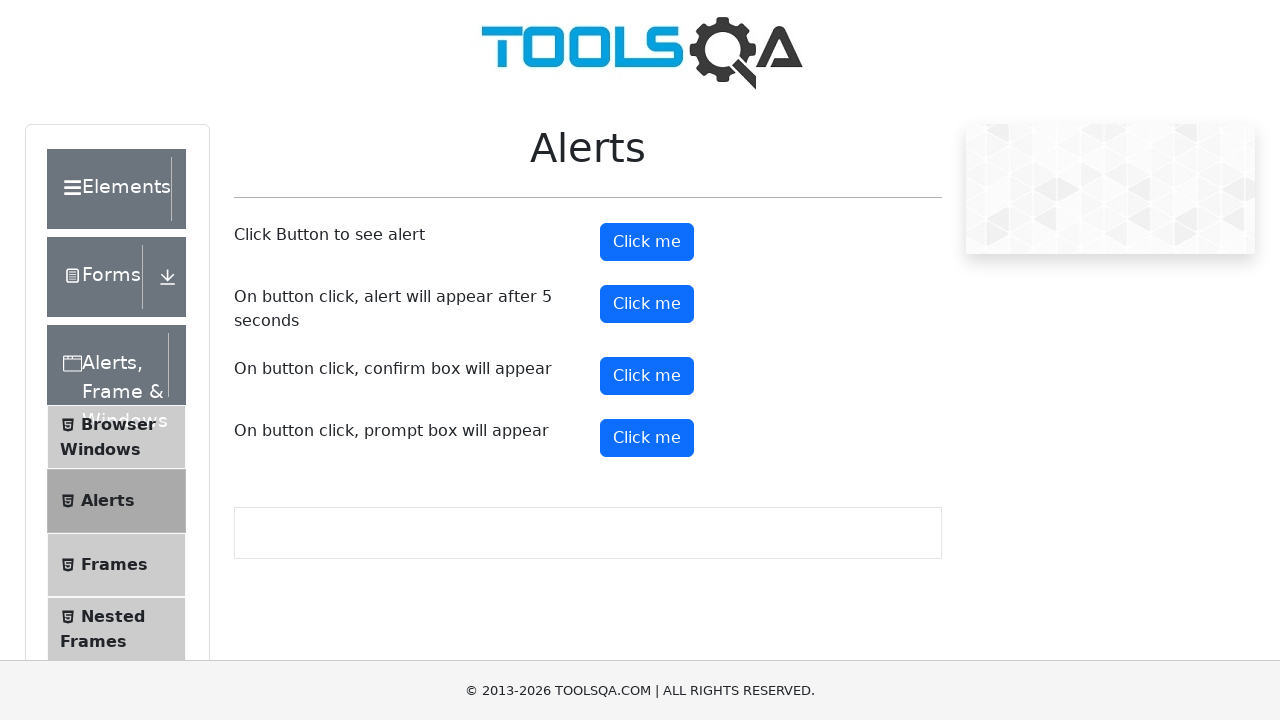

Set up dialog handler to accept prompt with name 'Marcus'
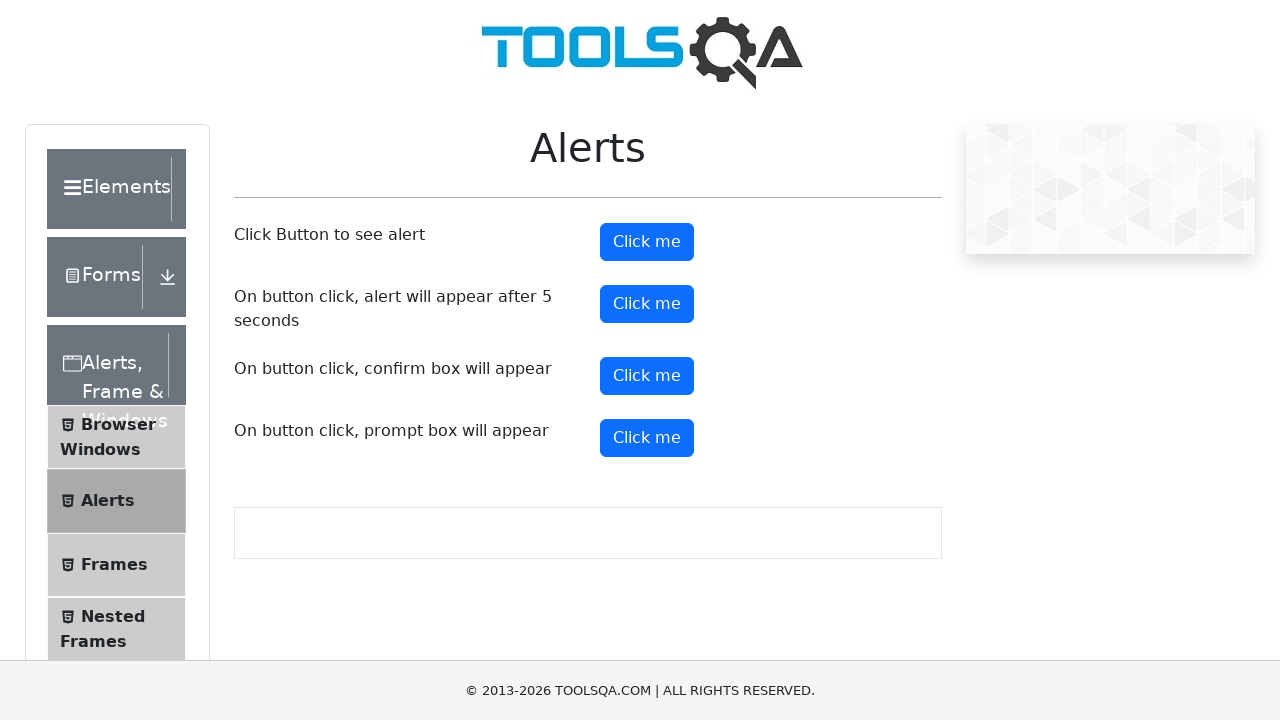

Clicked the prompt button to display dialog at (647, 438) on #promtButton
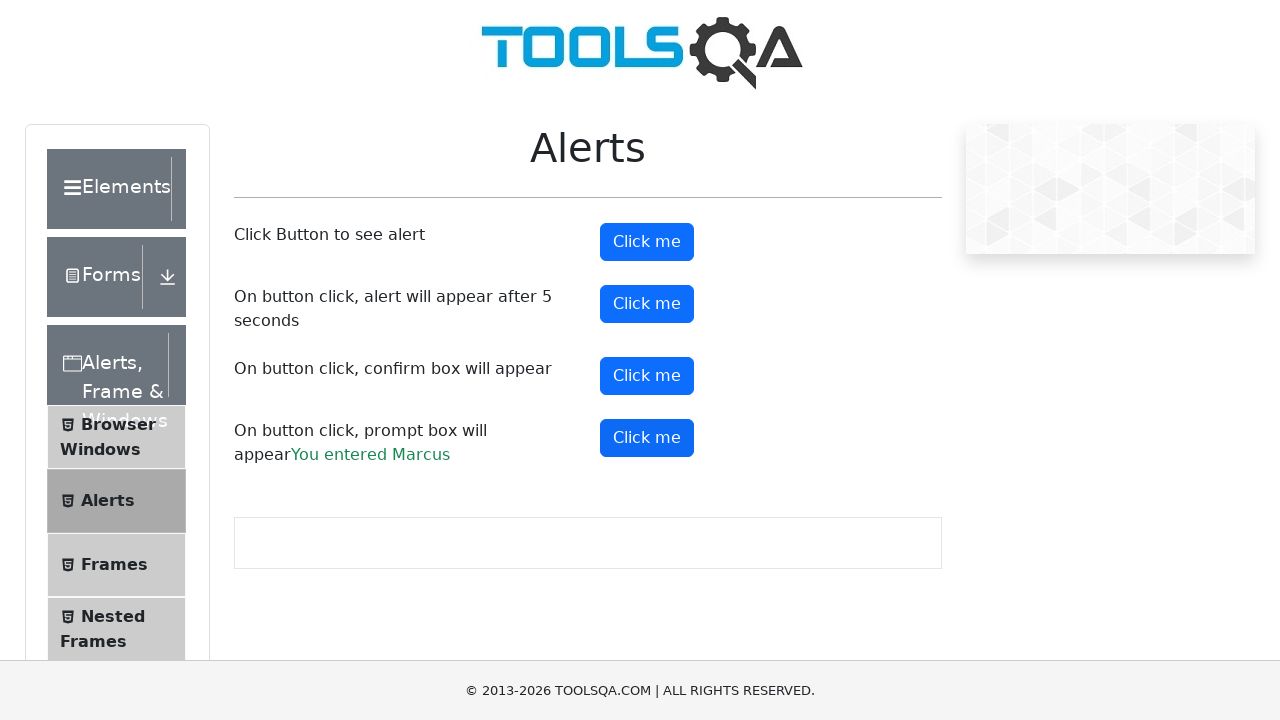

Prompt result element appeared showing entered name
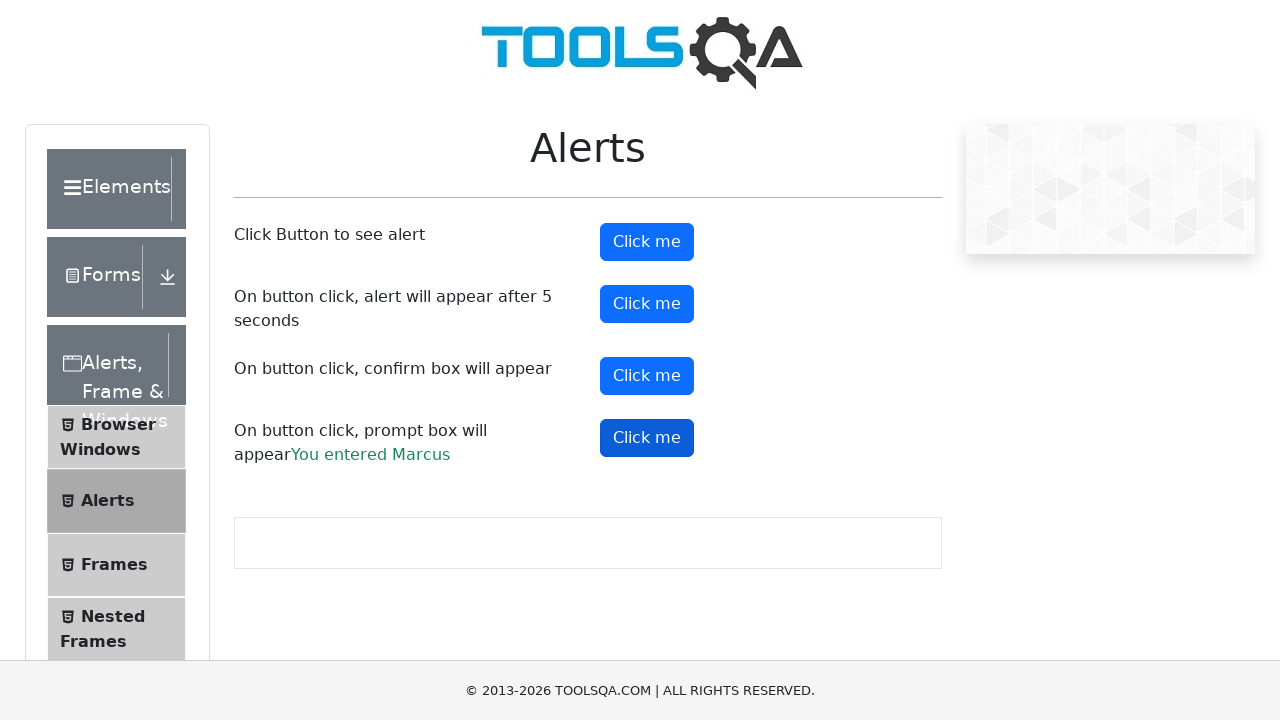

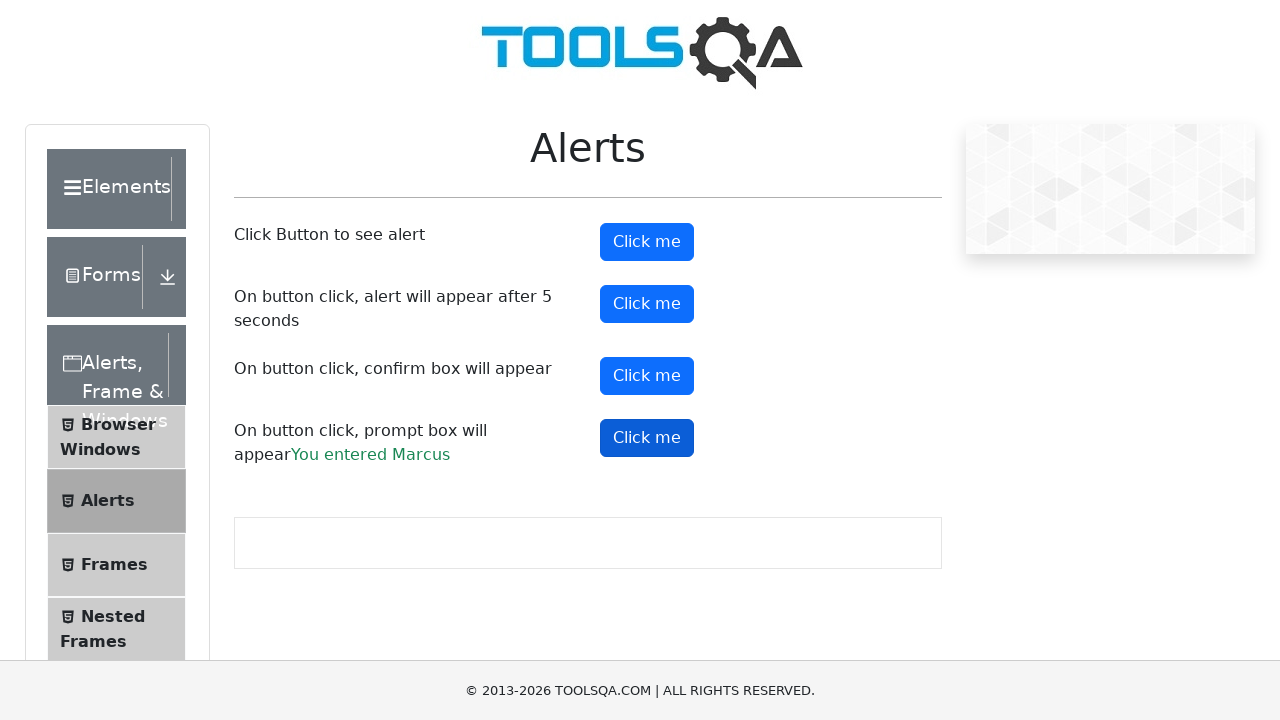